Tests various form interactions on a practice website including static dropdown selection, dynamic dropdown with passenger count, origin/destination selection, auto-suggestion search for country, and checkbox selection.

Starting URL: https://rahulshettyacademy.com/dropdownsPractise/

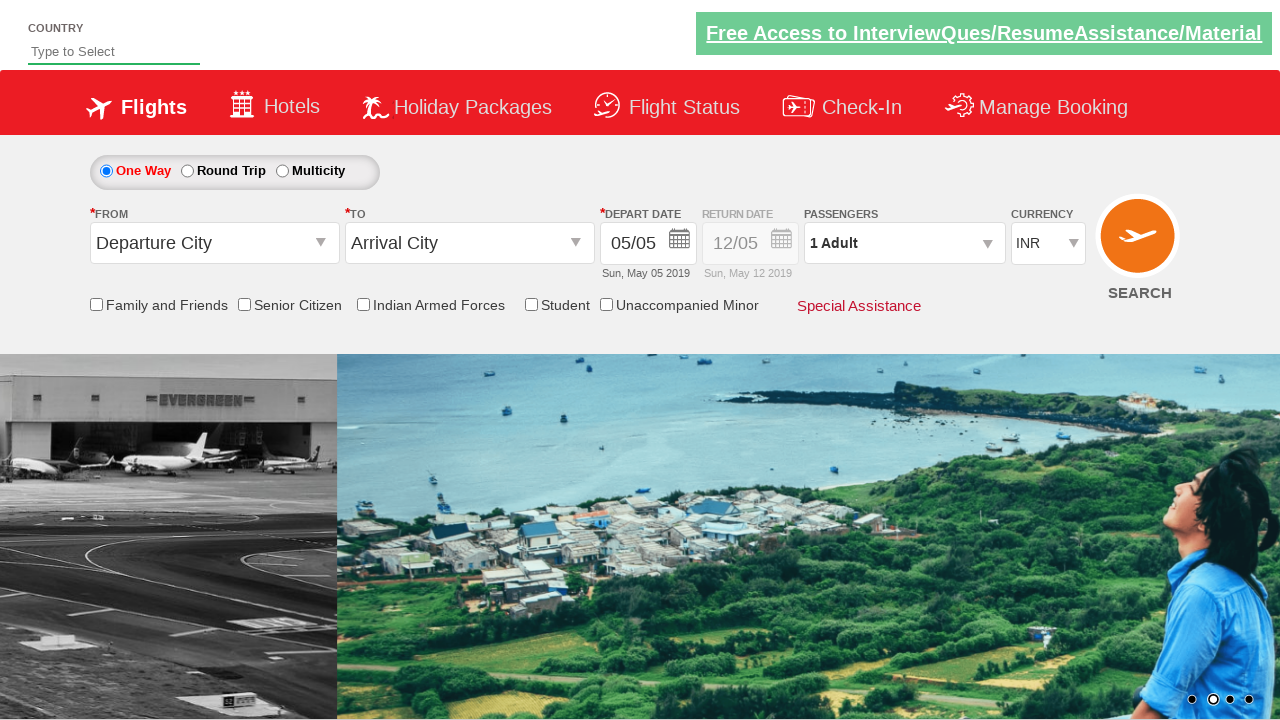

Selected currency dropdown option by index 2 on #ctl00_mainContent_DropDownListCurrency
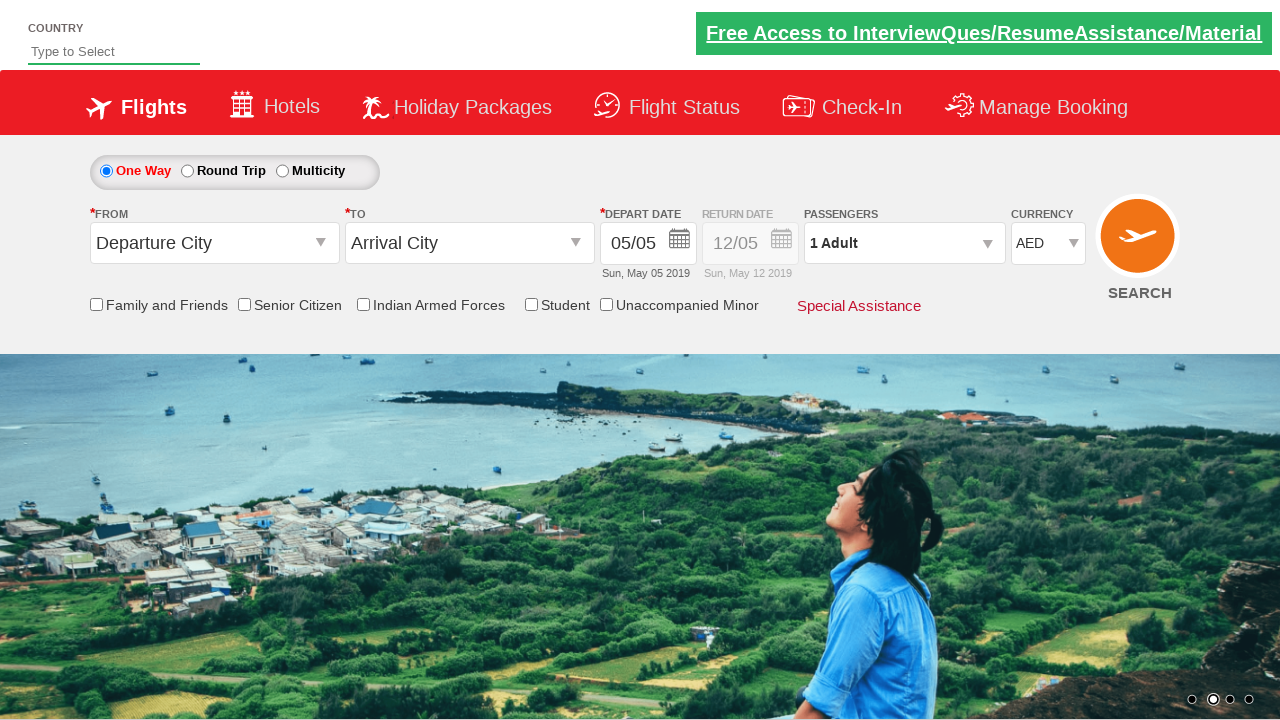

Selected currency dropdown option by label 'INR' on #ctl00_mainContent_DropDownListCurrency
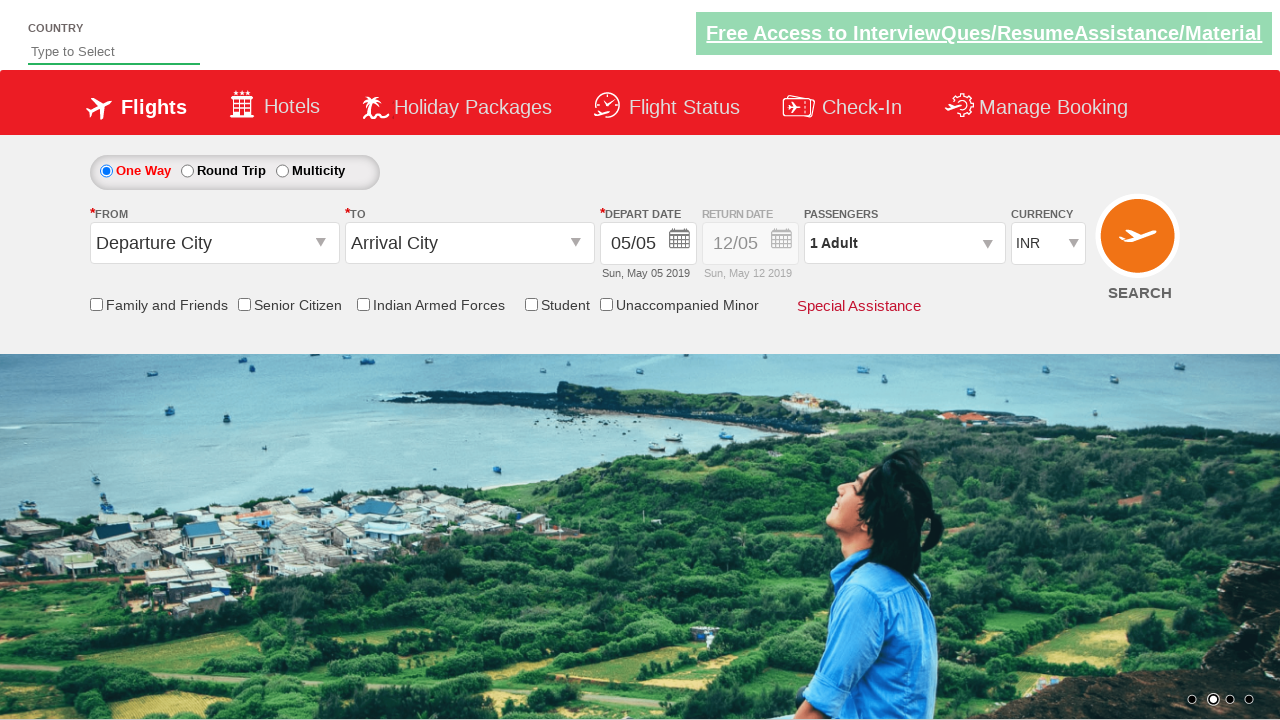

Selected currency dropdown option by value 'INR' on #ctl00_mainContent_DropDownListCurrency
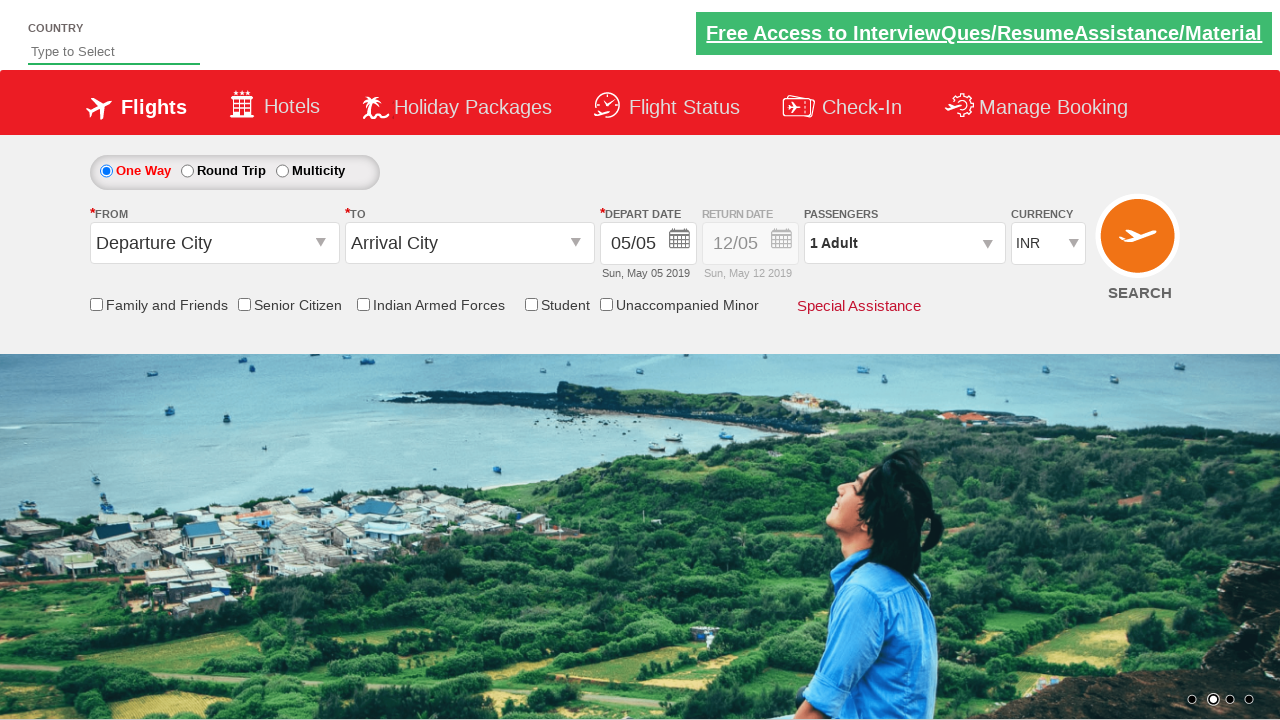

Clicked passenger info dropdown to open at (904, 243) on #divpaxinfo
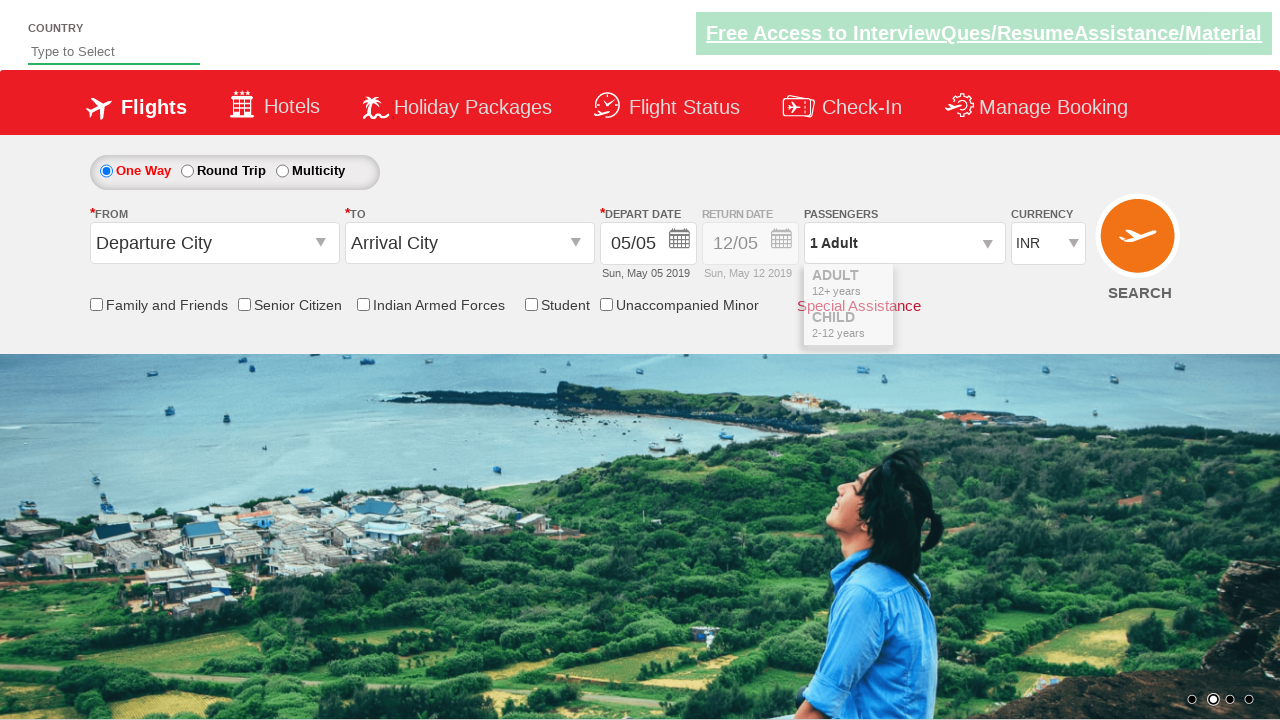

Waited for passenger dropdown animation
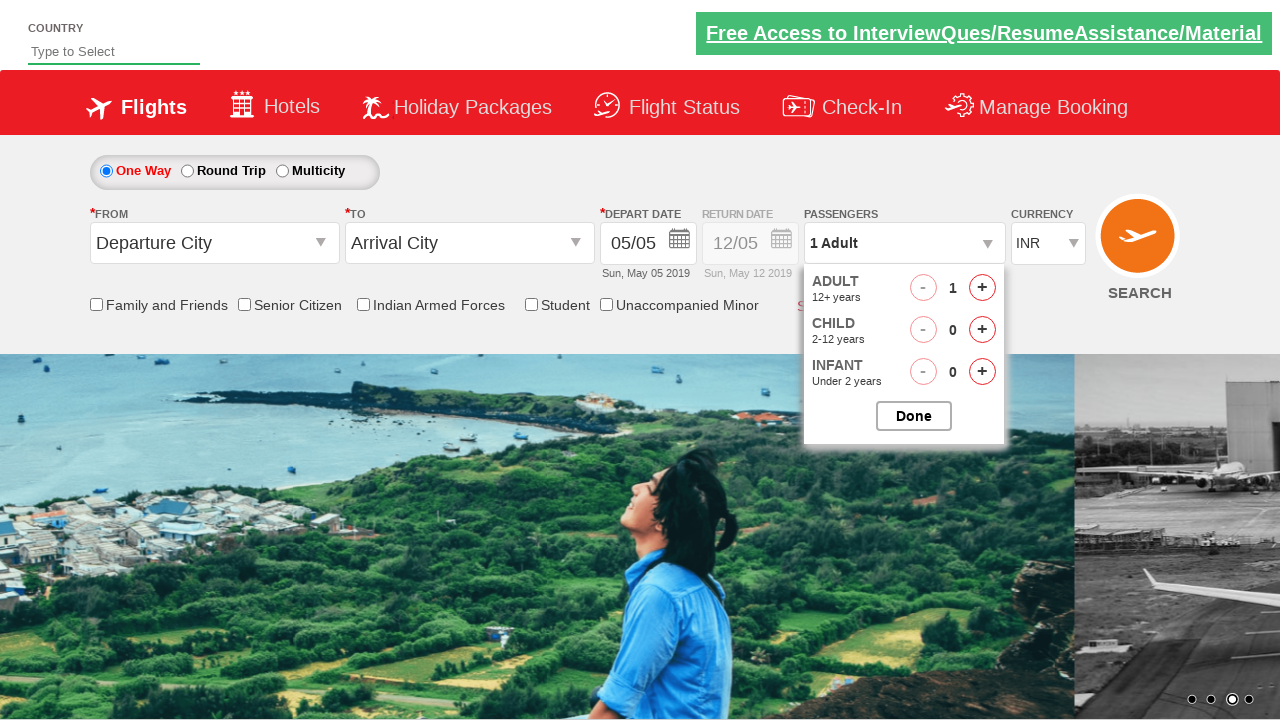

Clicked to increment adult passenger count at (982, 288) on #hrefIncAdt
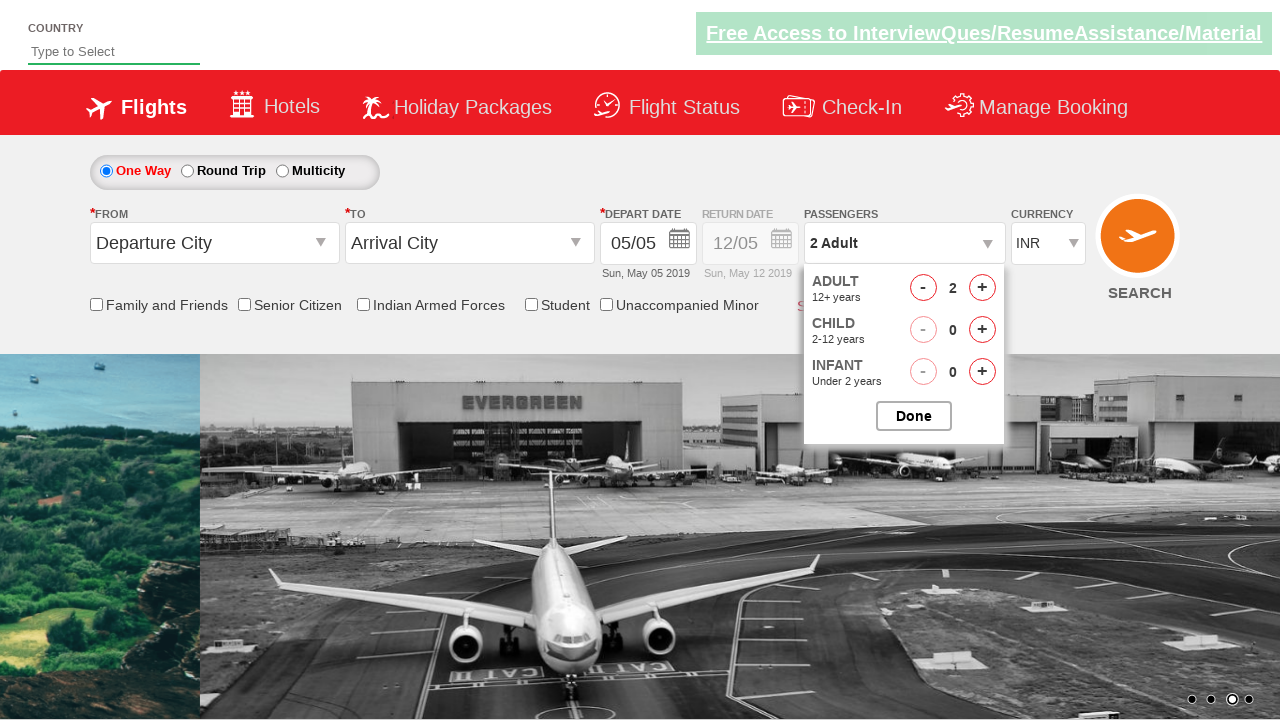

Clicked to increment adult passenger count at (982, 288) on #hrefIncAdt
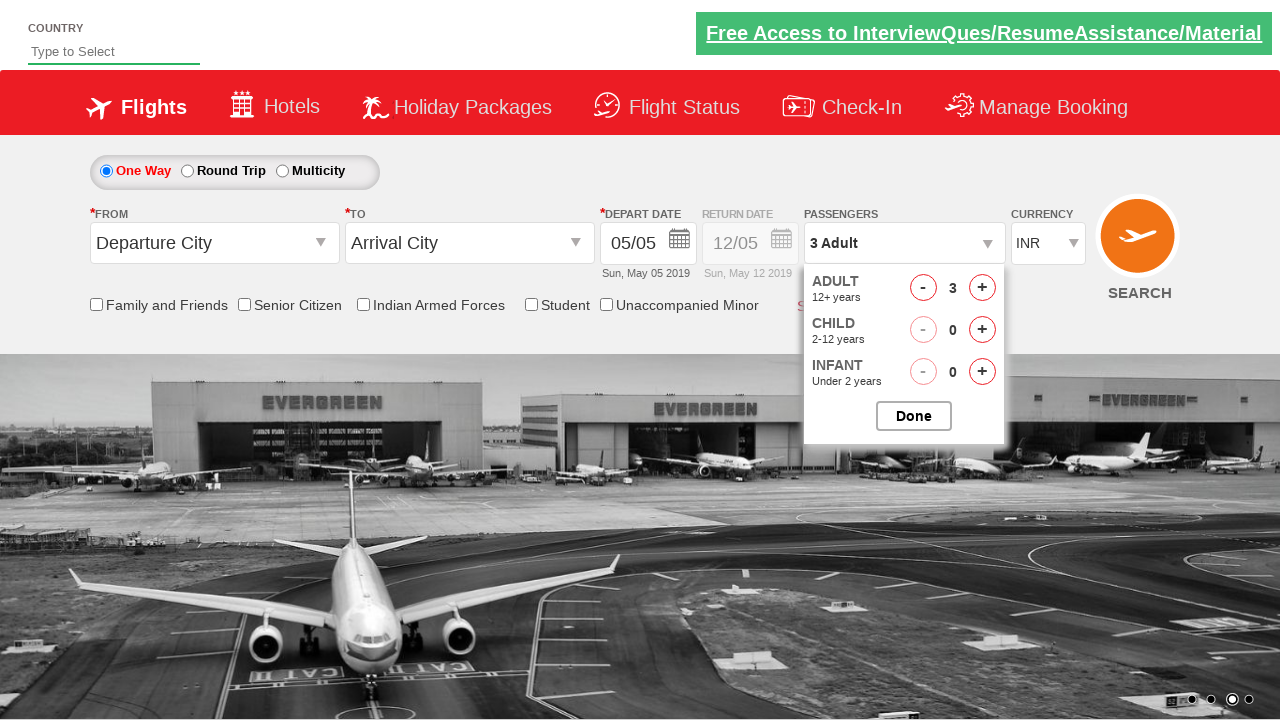

Clicked to increment adult passenger count at (982, 288) on #hrefIncAdt
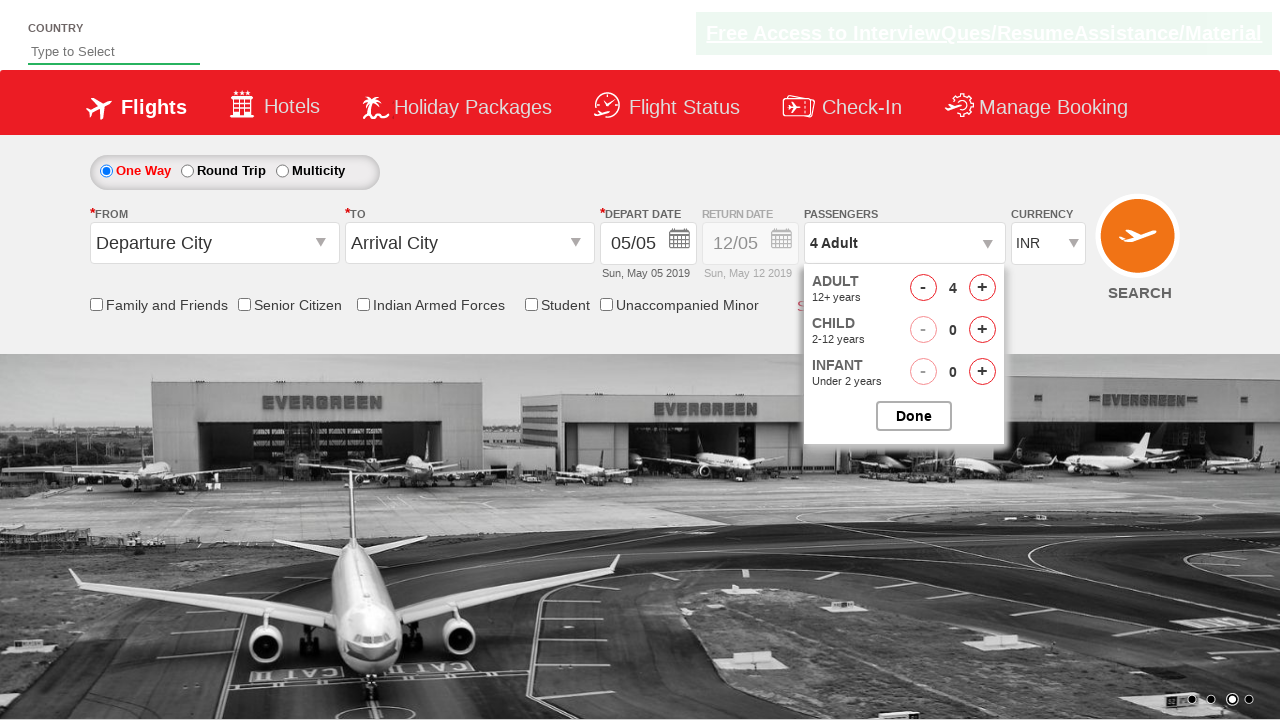

Clicked to increment adult passenger count at (982, 288) on #hrefIncAdt
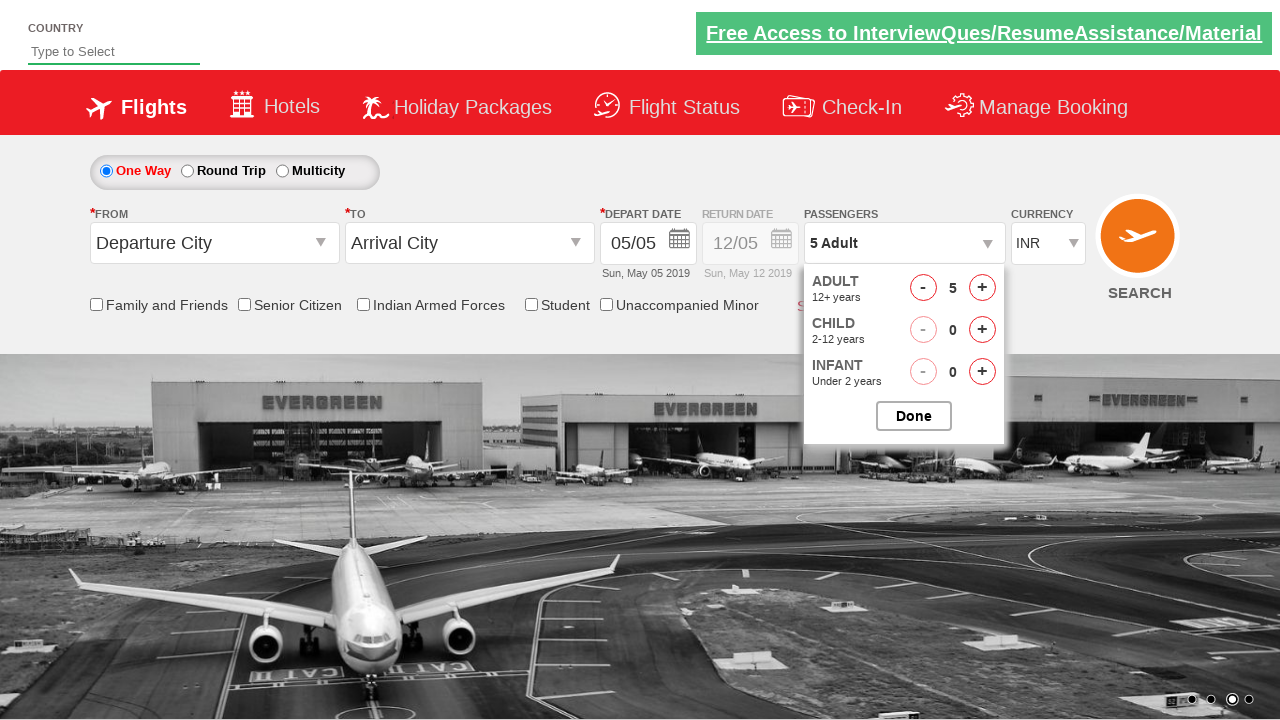

Closed passenger selection dropdown at (914, 416) on #btnclosepaxoption
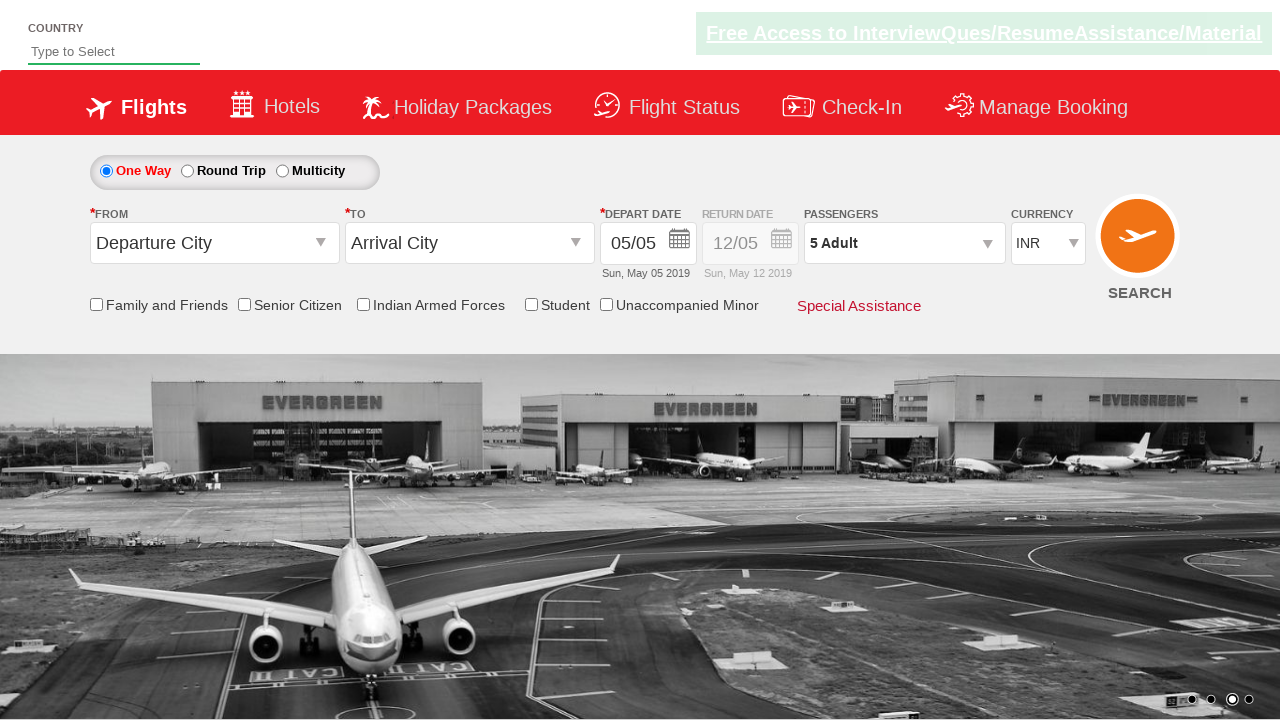

Clicked origin station dropdown at (214, 243) on #ctl00_mainContent_ddl_originStation1_CTXT
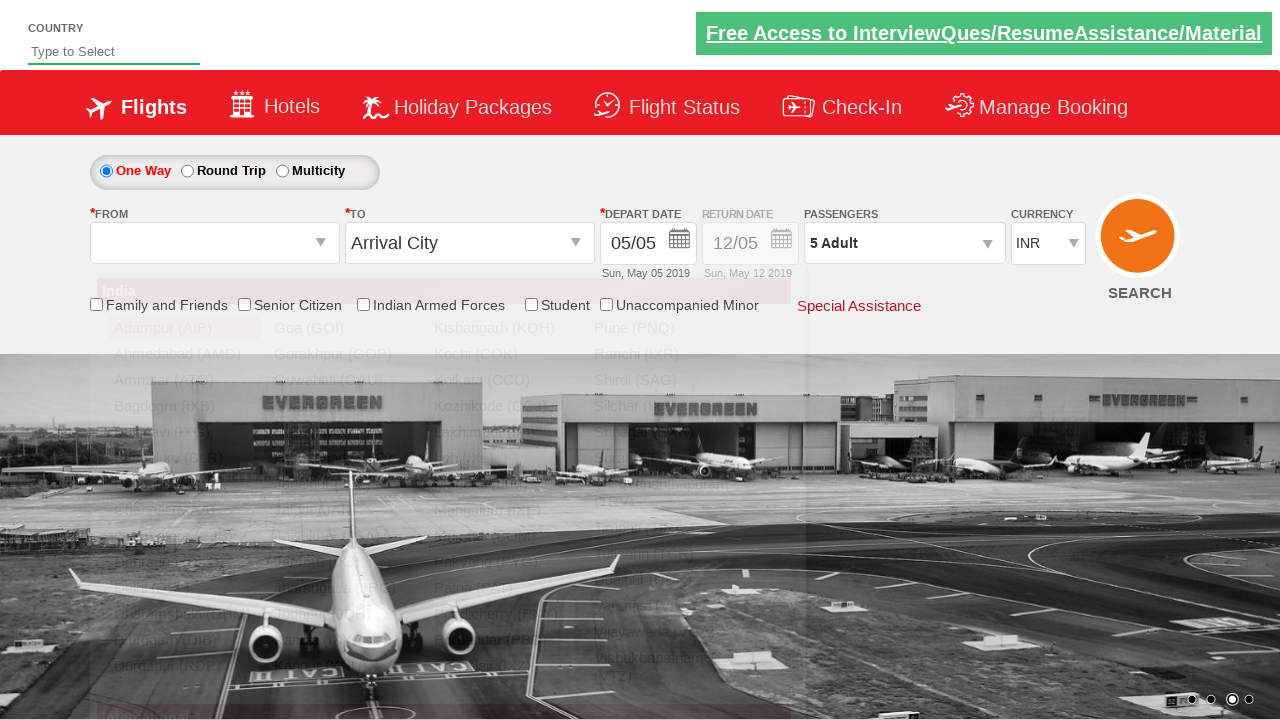

Selected MAA (Chennai) as origin at (184, 510) on xpath=//a[@value='MAA']
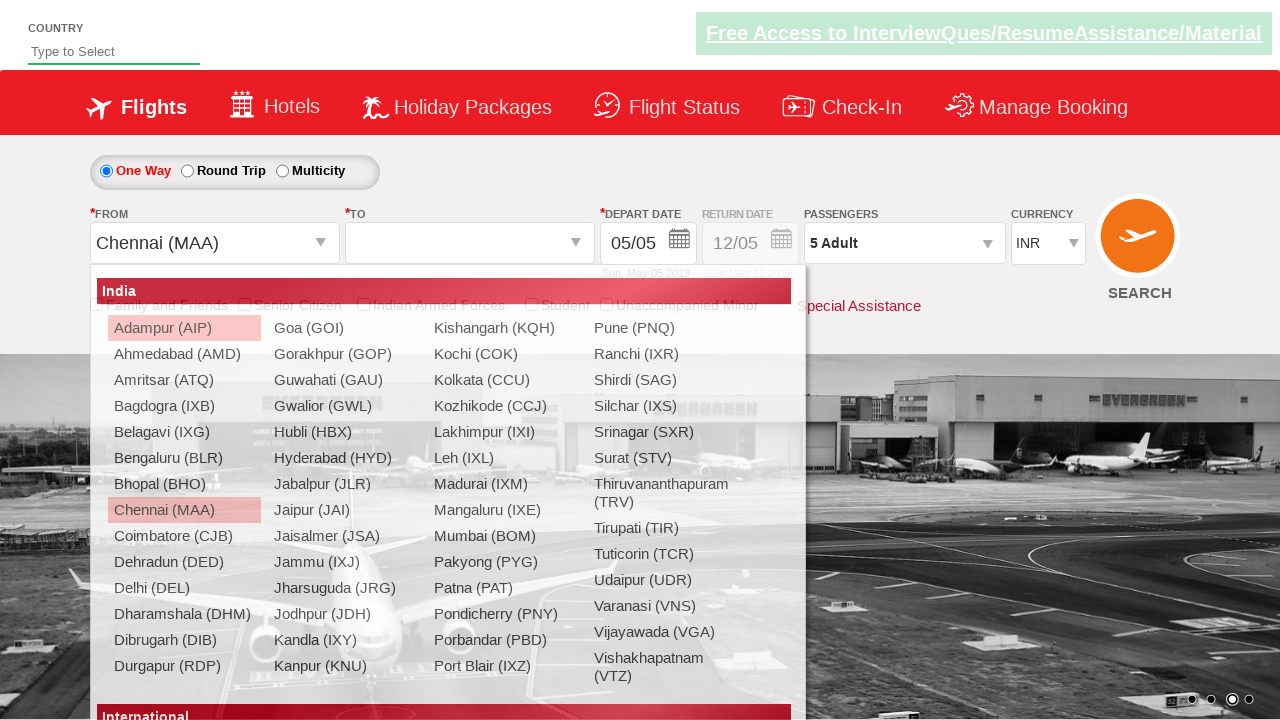

Selected BLR (Bangalore) as destination at (439, 458) on xpath=//div[@id='glsctl00_mainContent_ddl_destinationStation1_CTNR'] //a[@value=
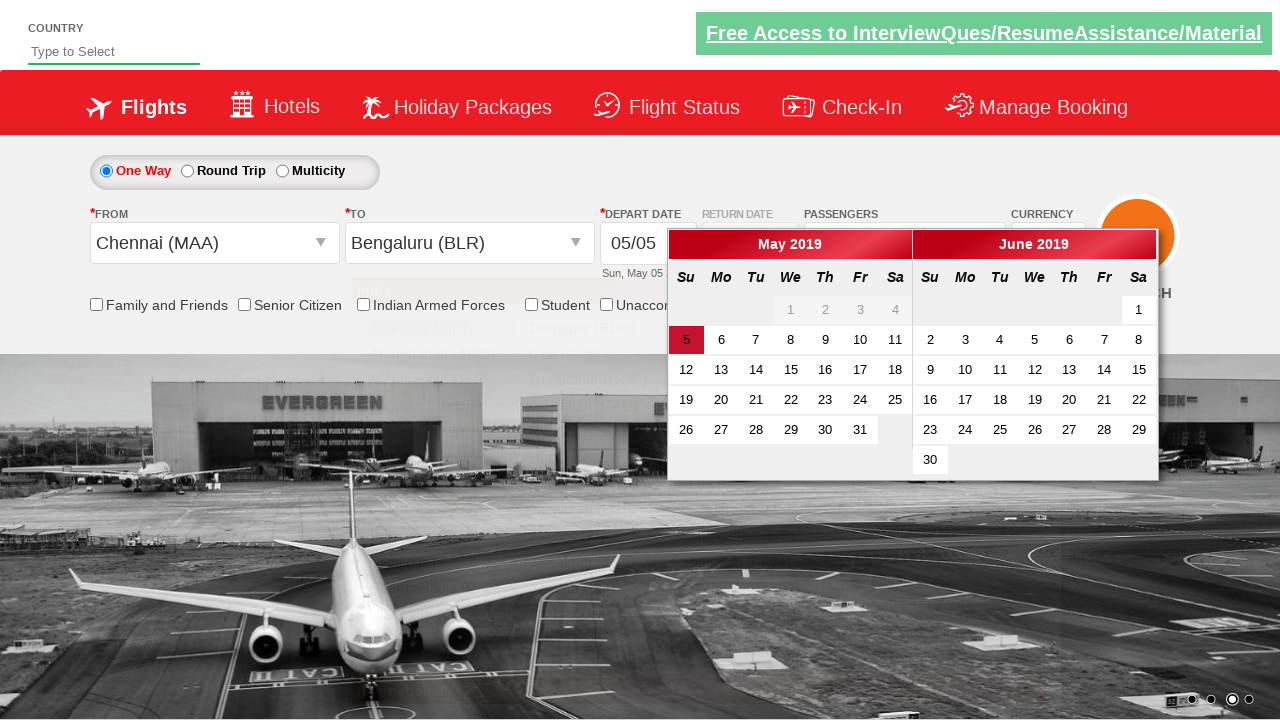

Clicked auto-suggestion country field at (114, 52) on #autosuggest
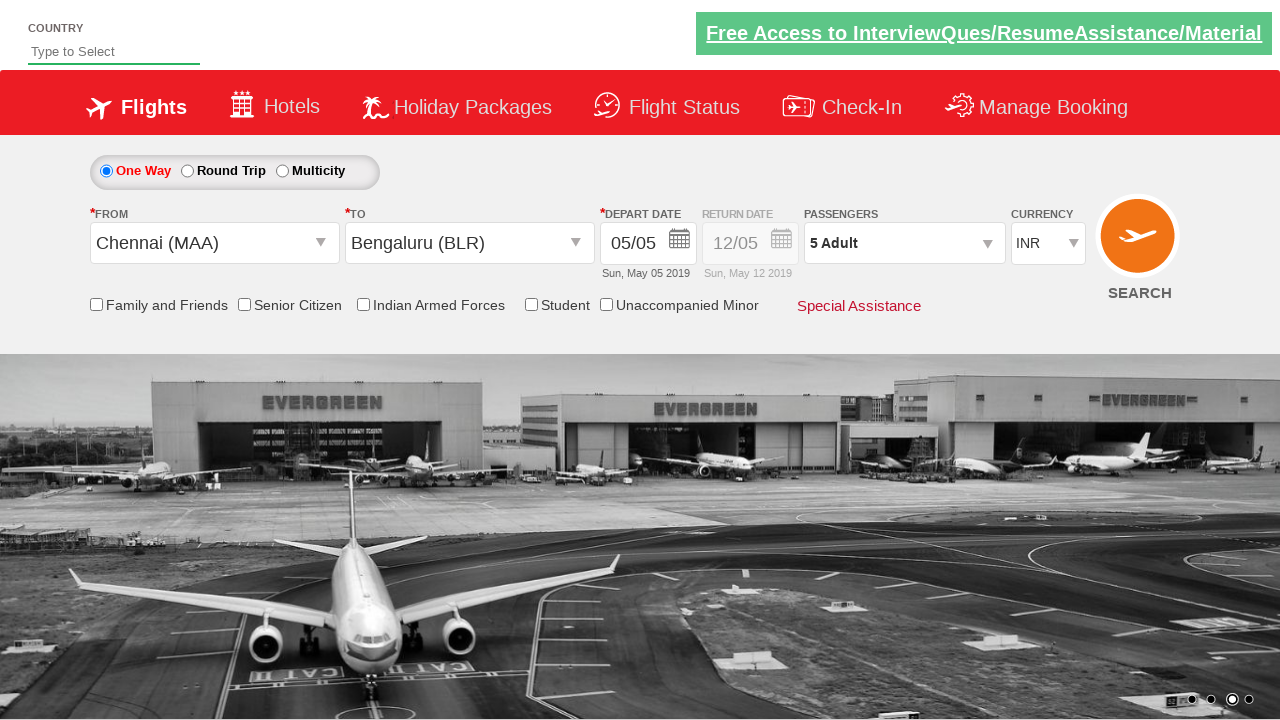

Typed 'ind' in auto-suggestion field on #autosuggest
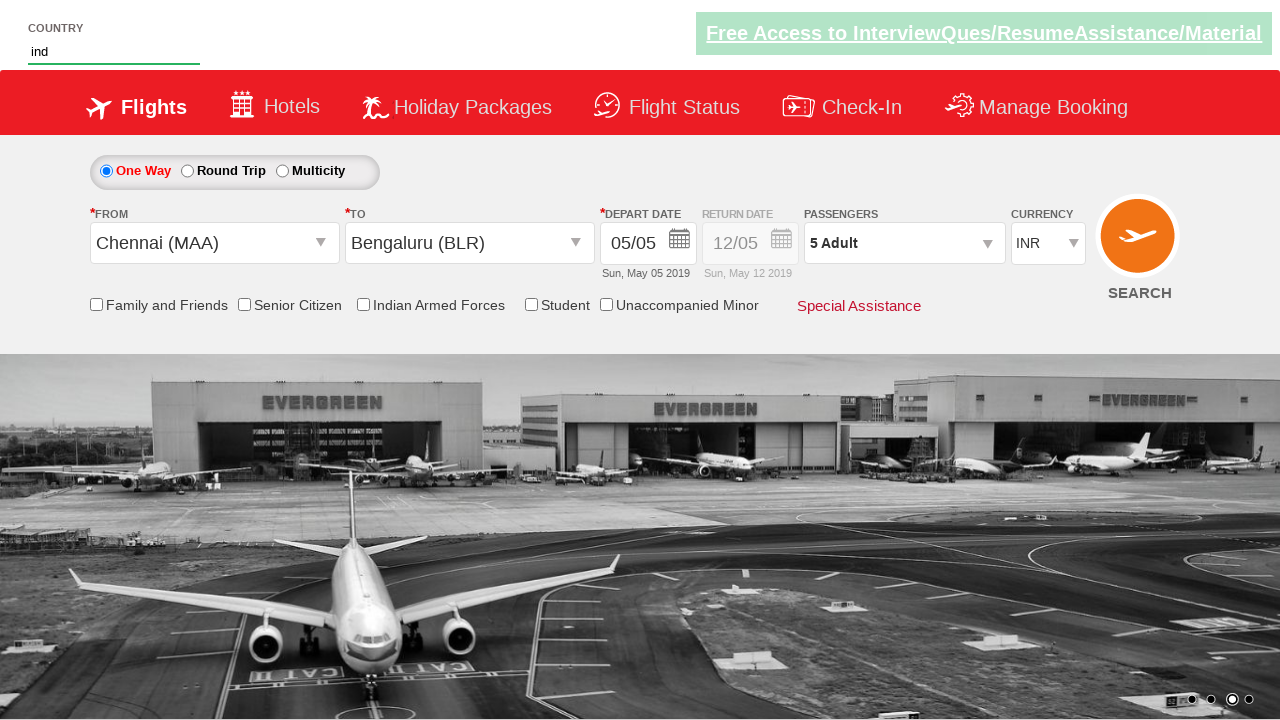

Auto-suggestion dropdown appeared with country options
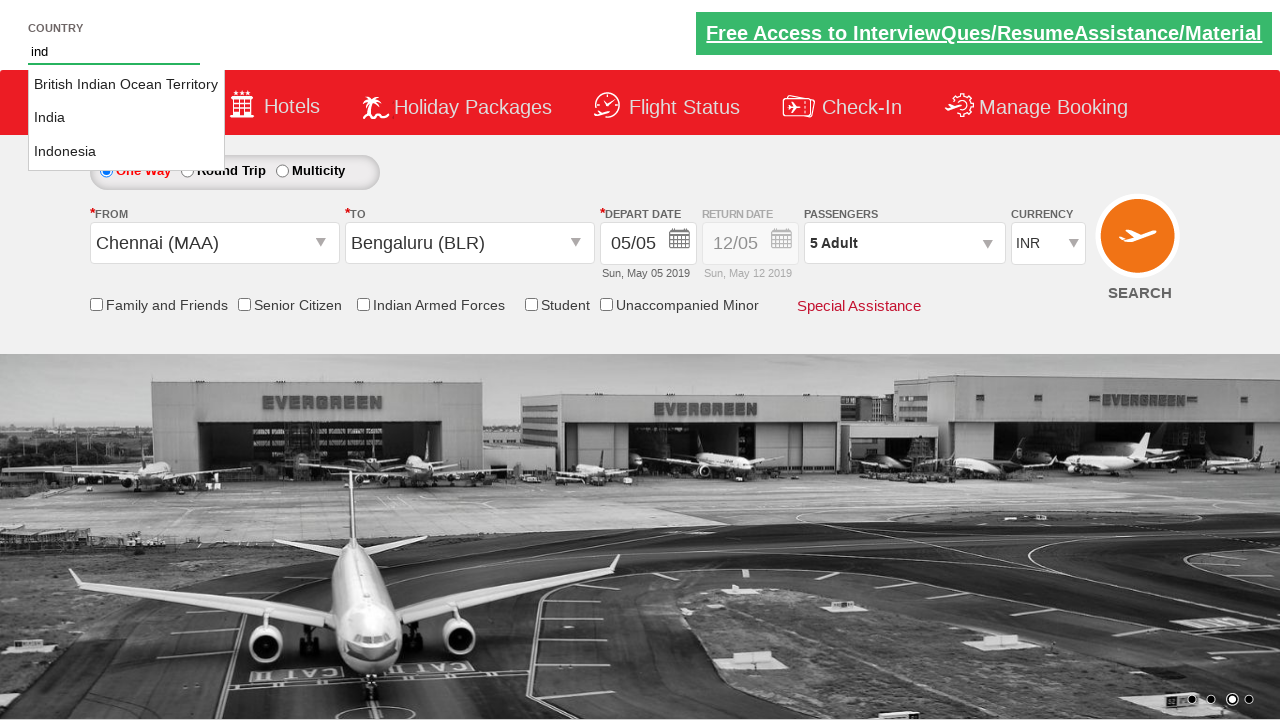

Selected 'India' from auto-suggestion dropdown at (126, 118) on li.ui-menu-item a >> nth=1
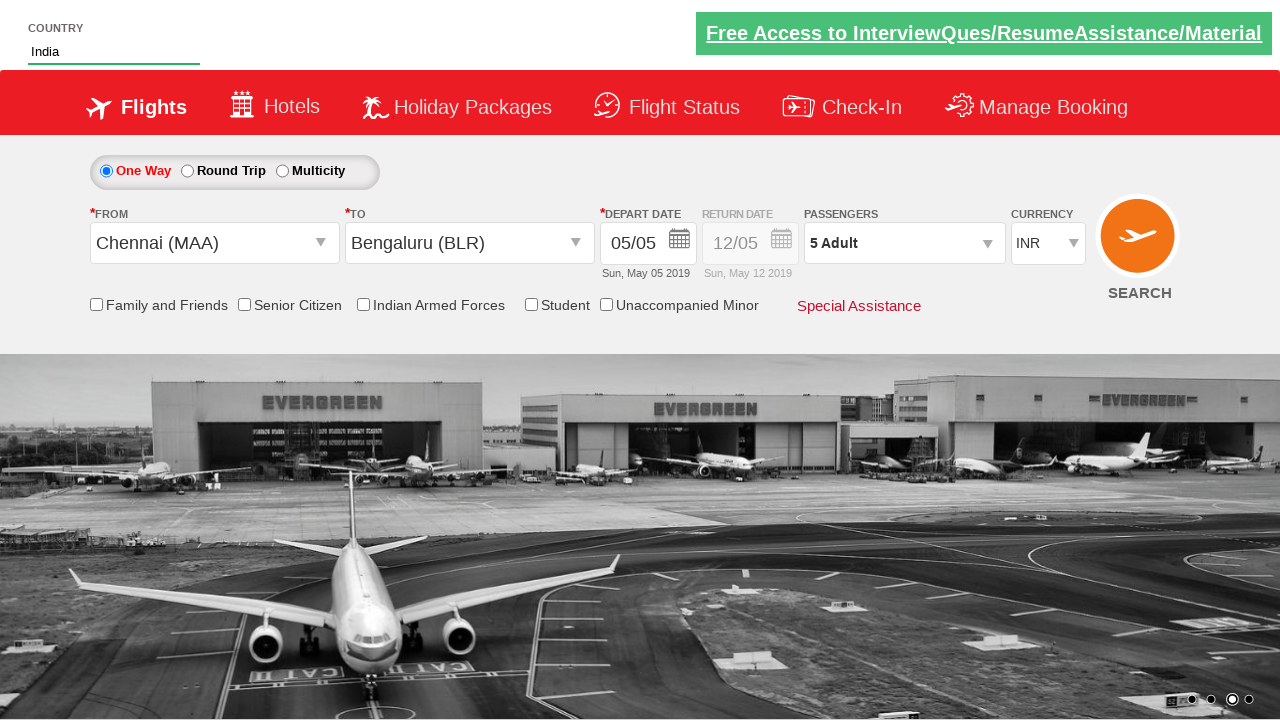

Clicked Friends and Family checkbox at (96, 304) on input[id*='friendsandfamily']
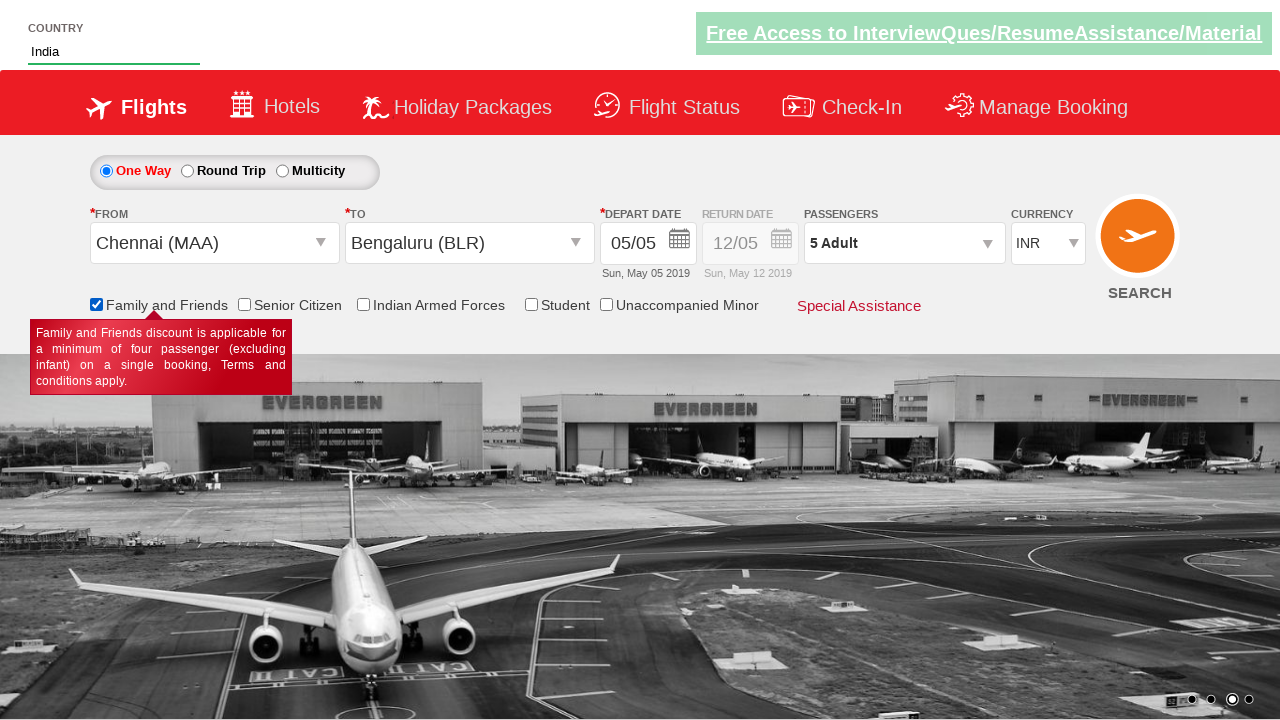

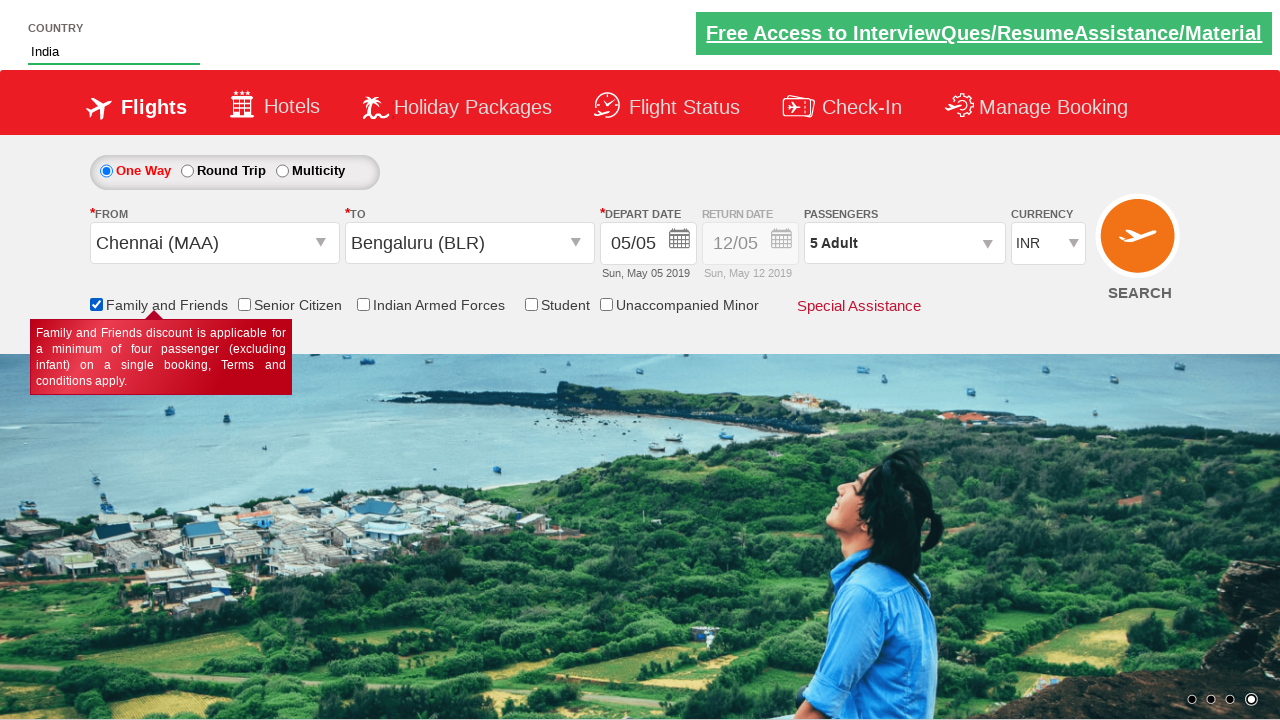